Tests dynamic loading functionality by clicking a start button and waiting for hidden text to become visible

Starting URL: http://the-internet.herokuapp.com/dynamic_loading/1

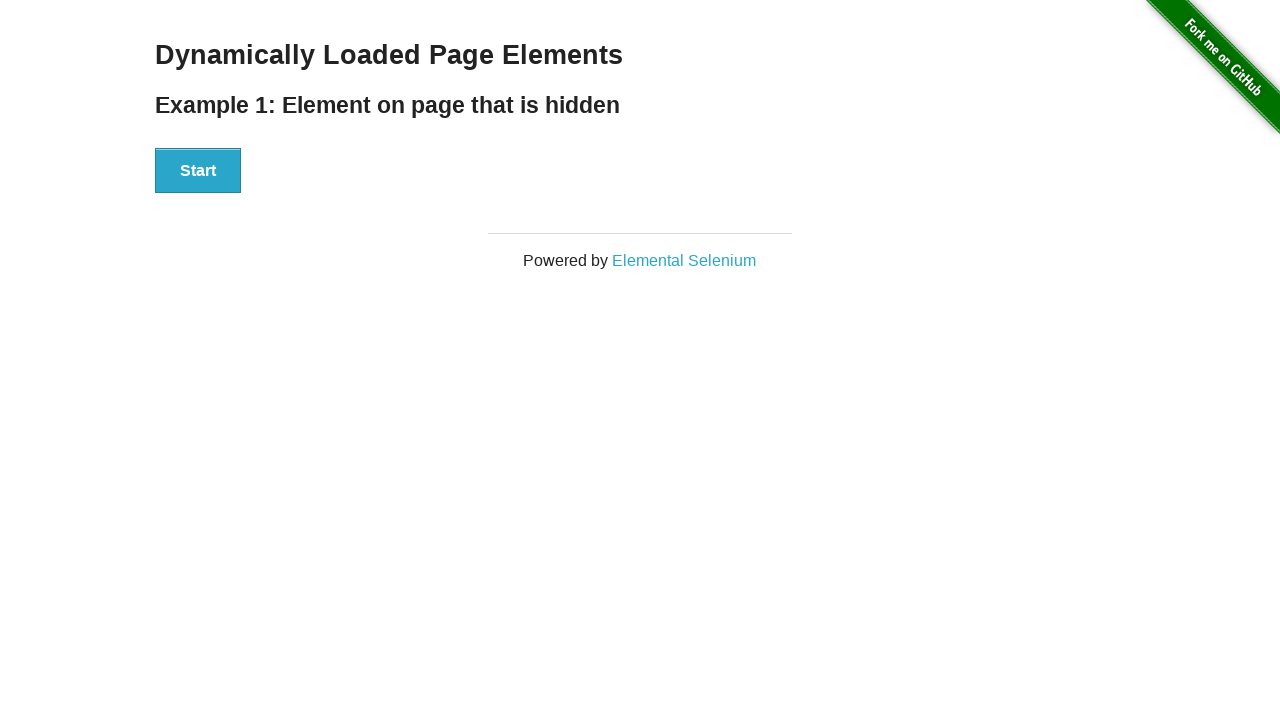

Clicked the start button to trigger dynamic loading at (198, 171) on #start > button
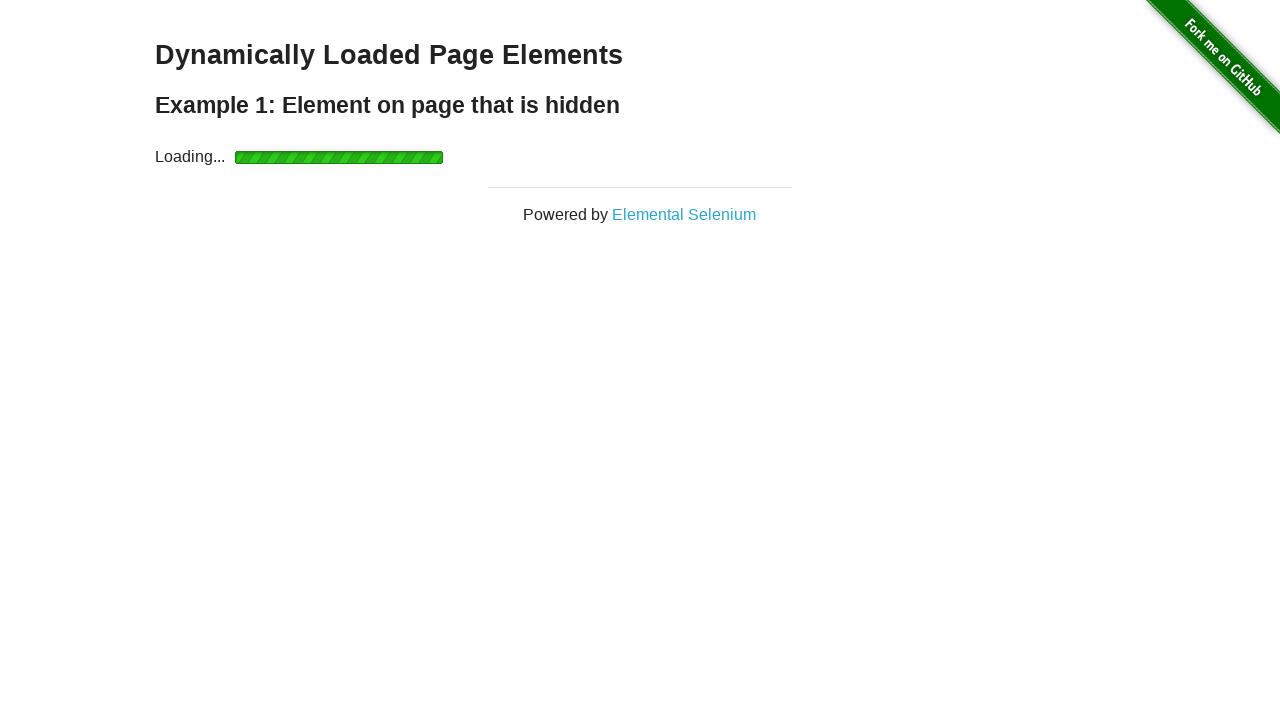

Waited for hidden text to become visible after dynamic loading
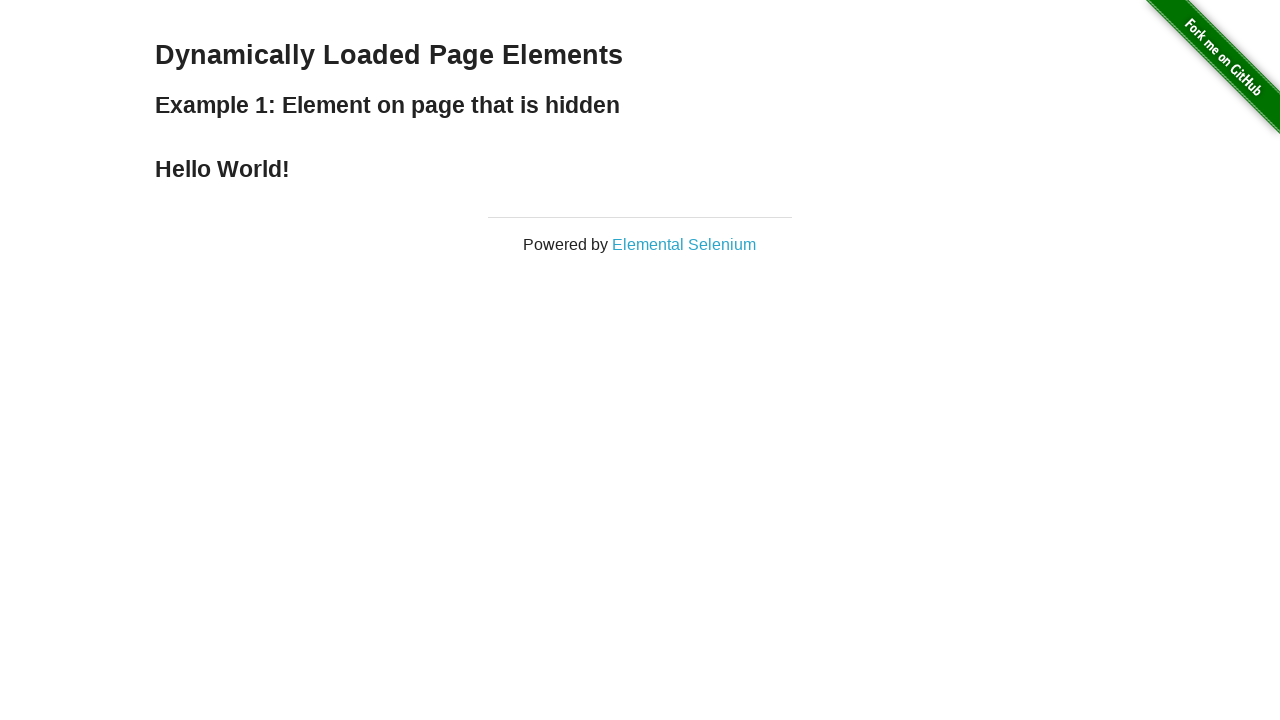

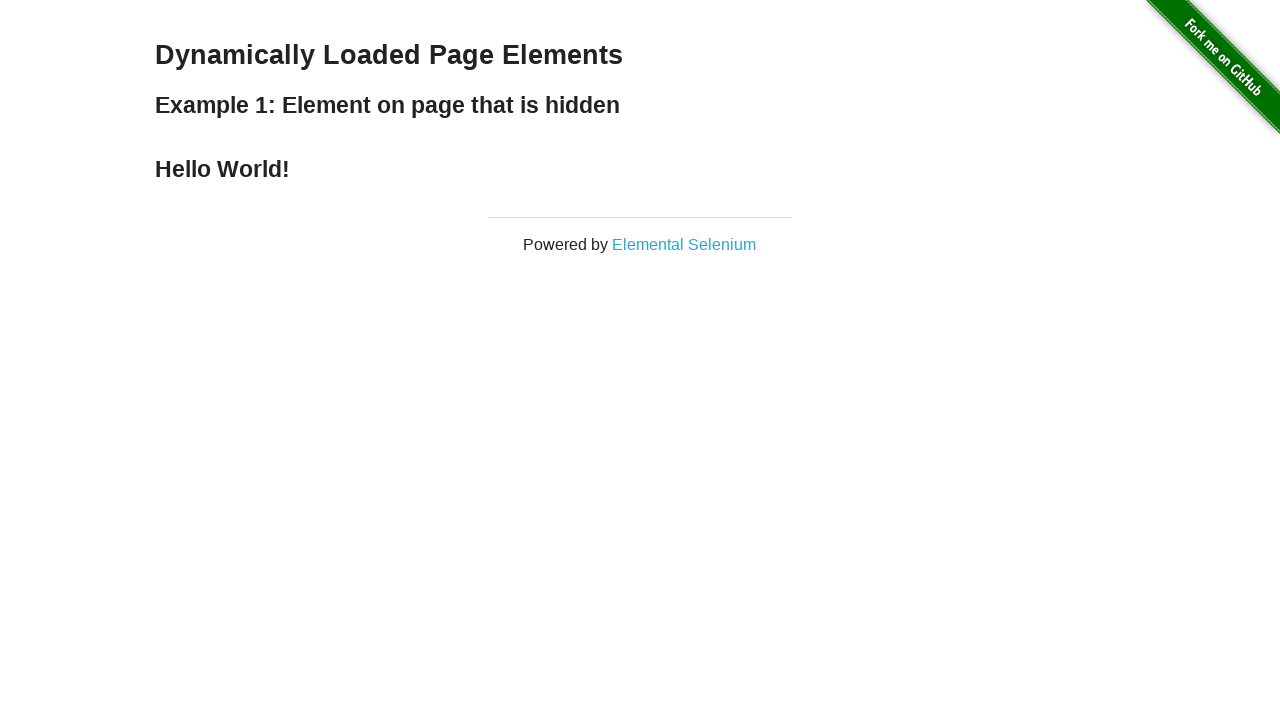